Navigates to Form Authentication page and verifies the h2 heading text is correct

Starting URL: https://the-internet.herokuapp.com/

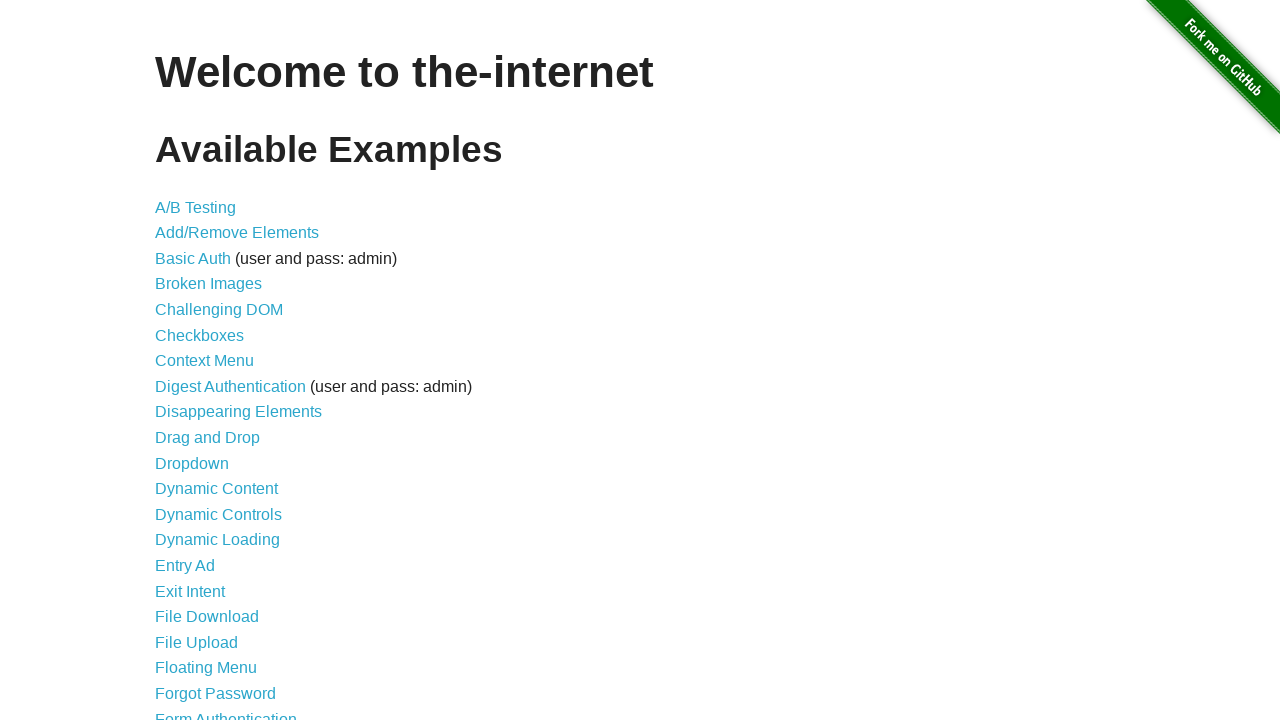

Clicked on Form Authentication link at (226, 712) on text=Form Authentication
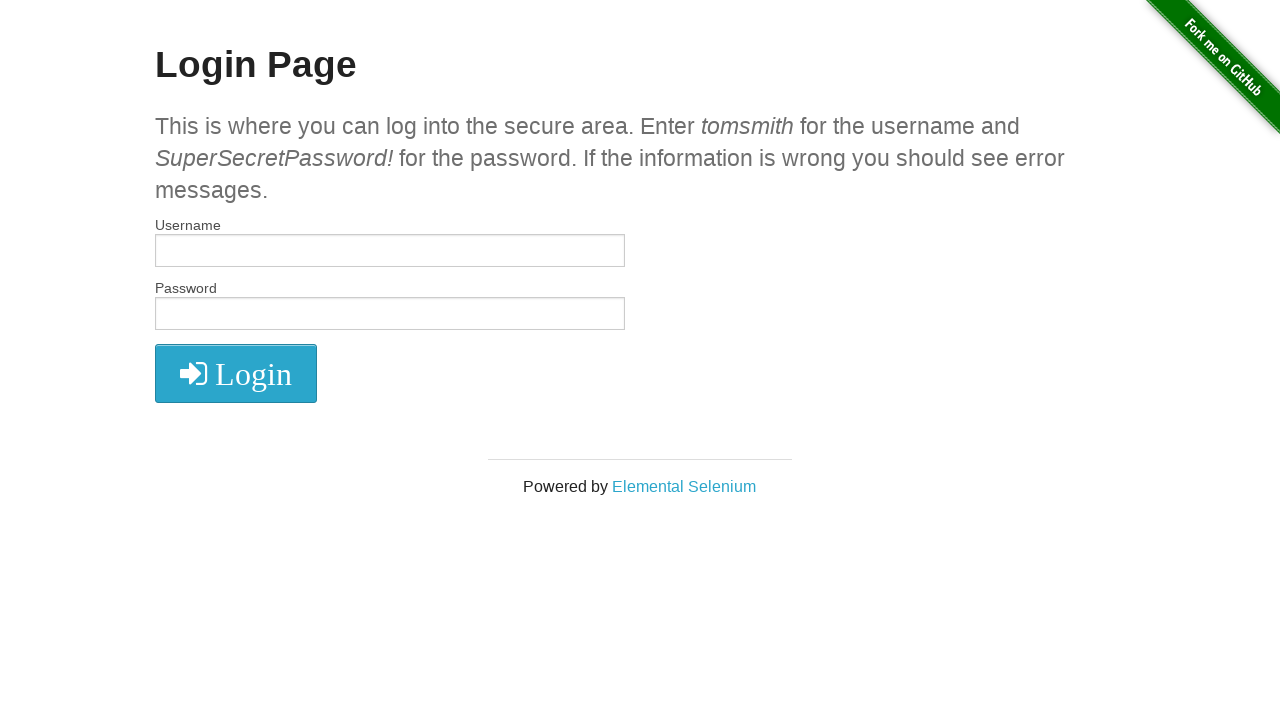

Retrieved h2 heading text
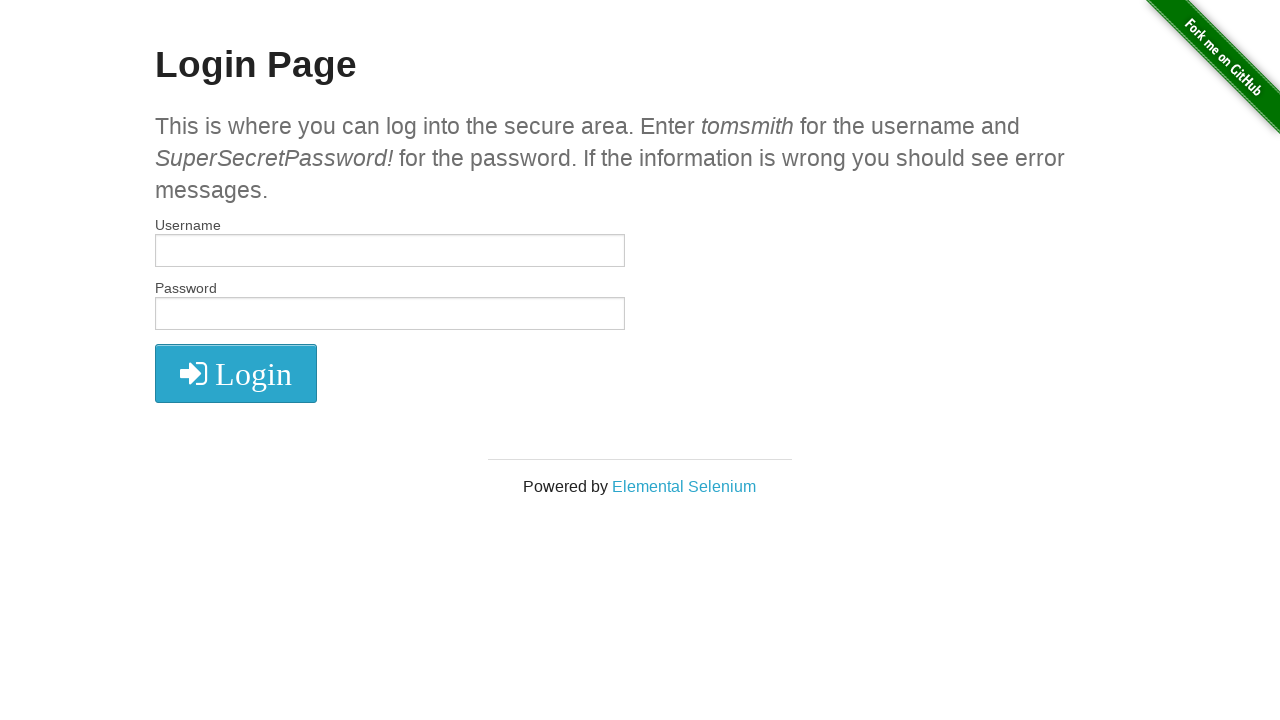

Verified h2 heading text is 'Login Page'
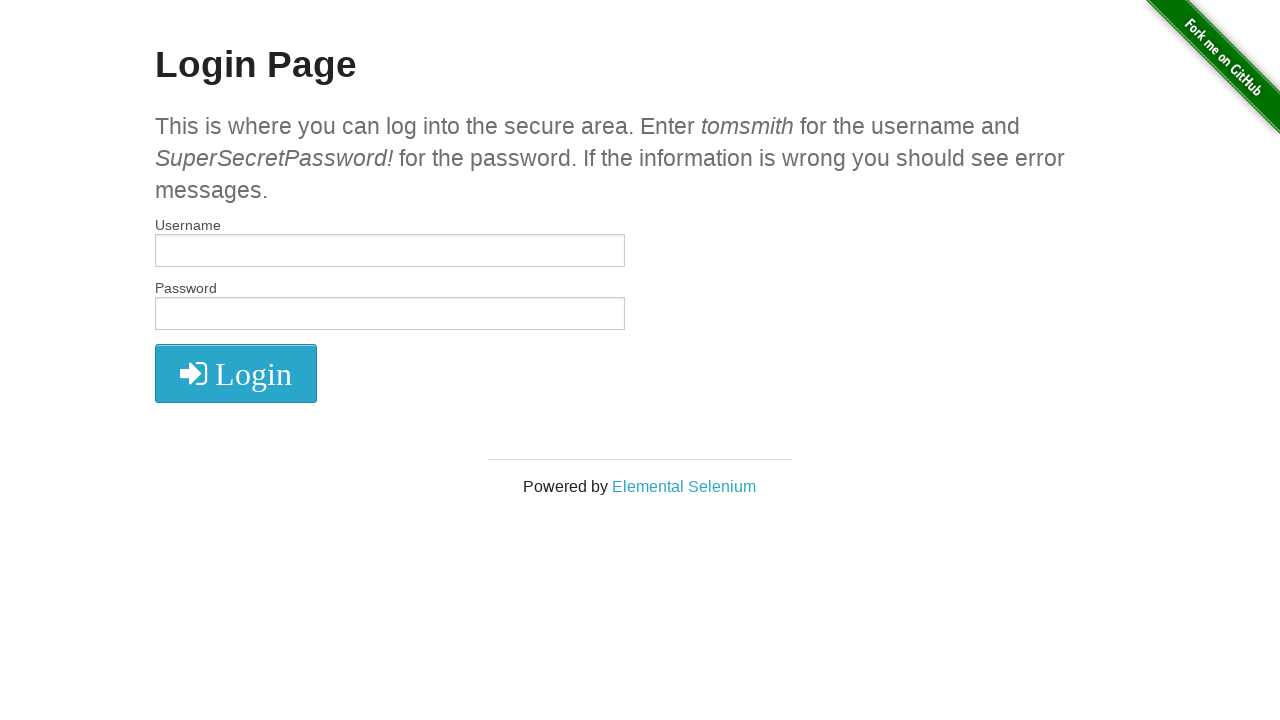

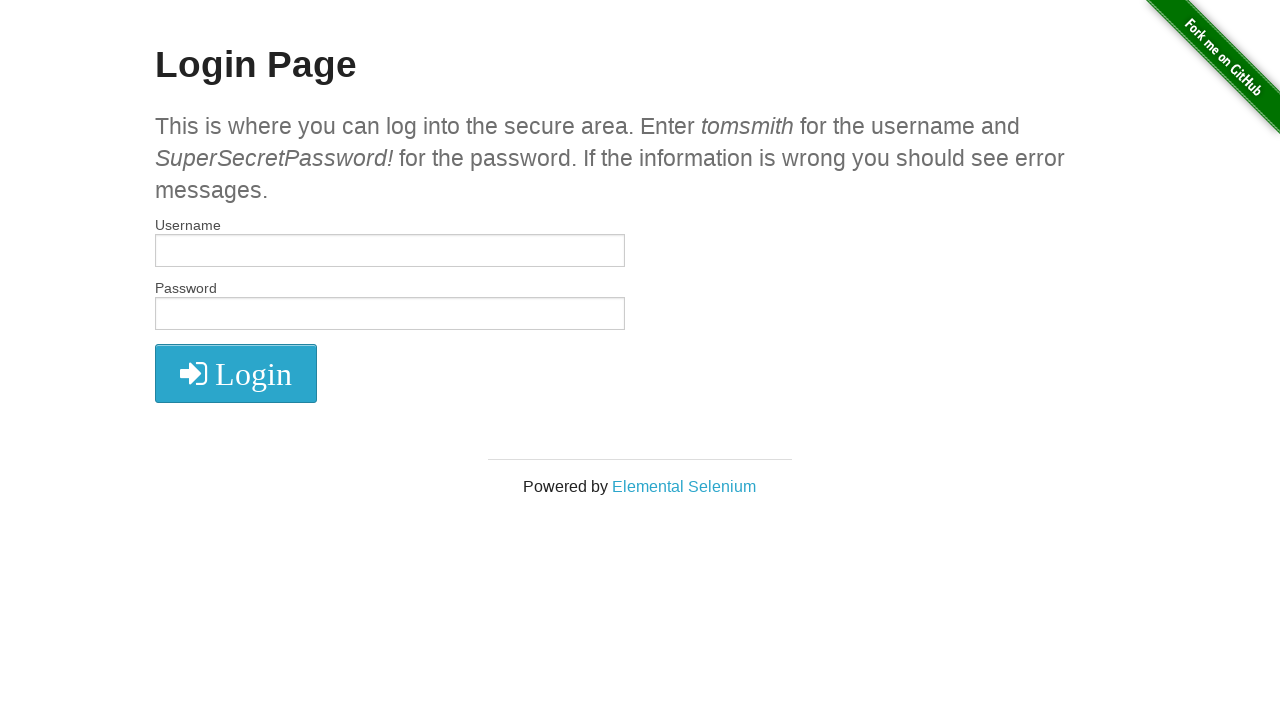